Tests dropdown selection by finding the dropdown element, iterating through options, and clicking on "Option 1" to verify the selection works correctly.

Starting URL: http://the-internet.herokuapp.com/dropdown

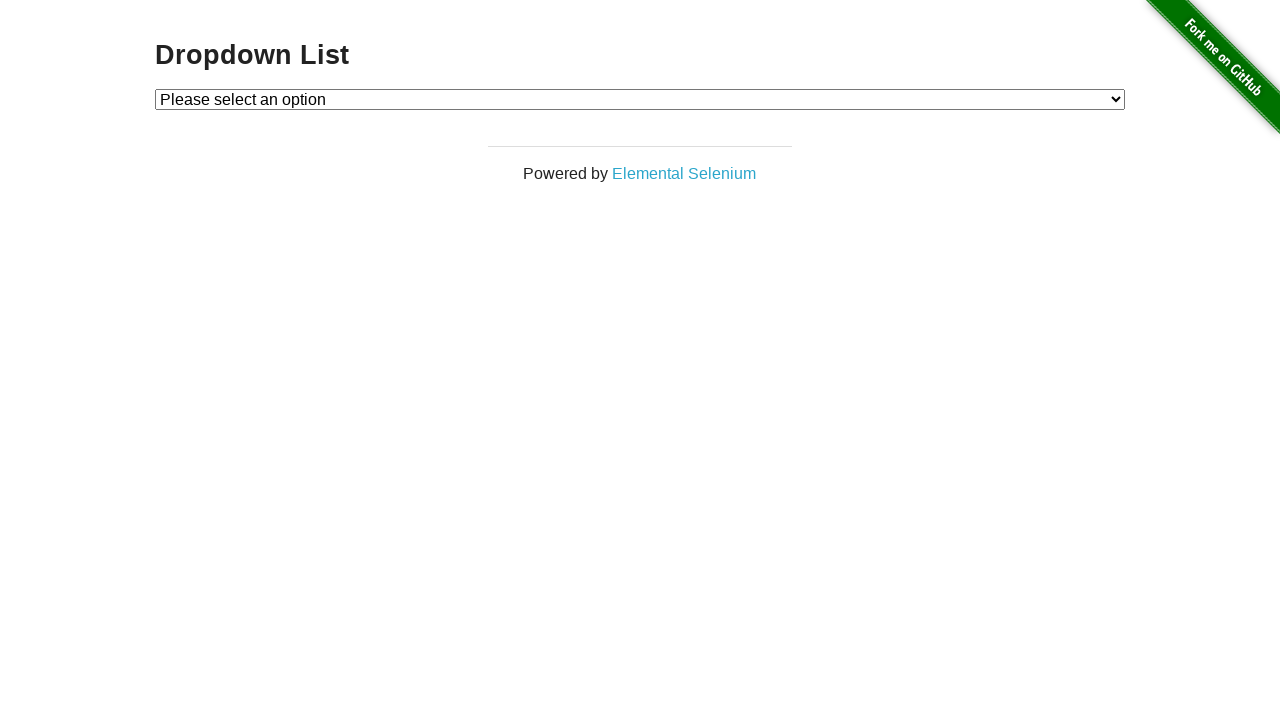

Waited for dropdown element to be visible
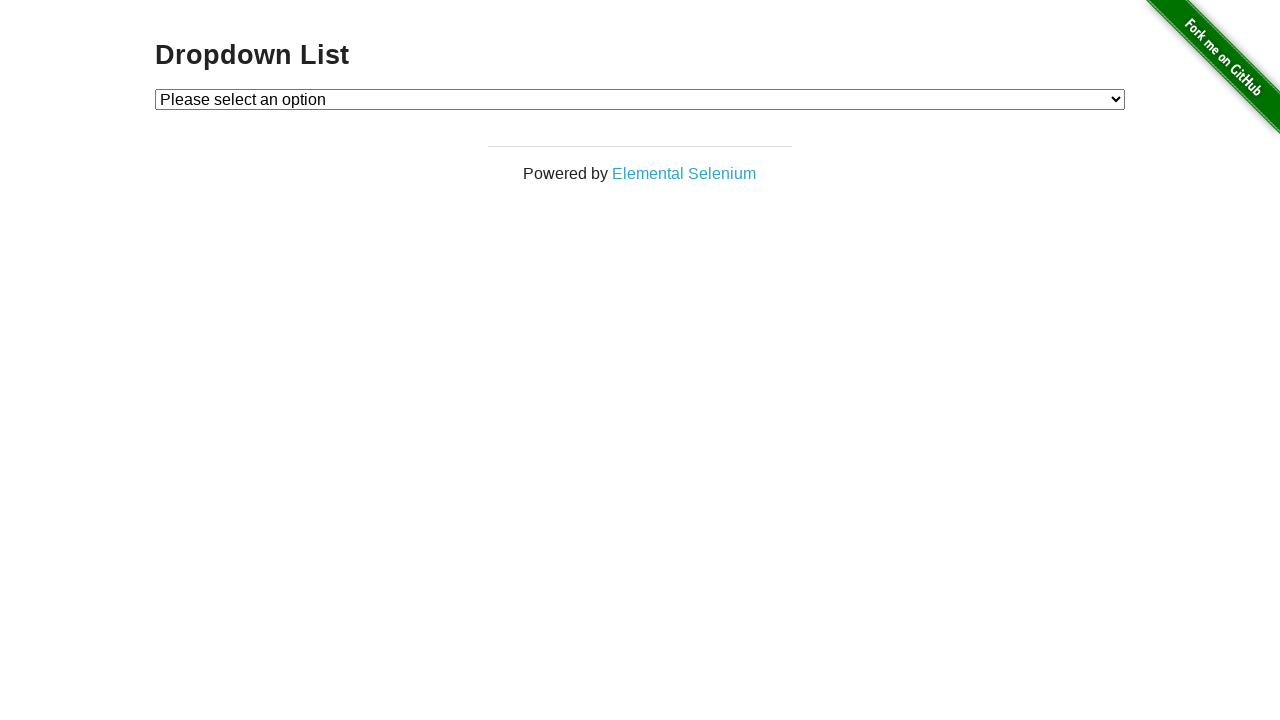

Selected 'Option 1' from the dropdown on #dropdown
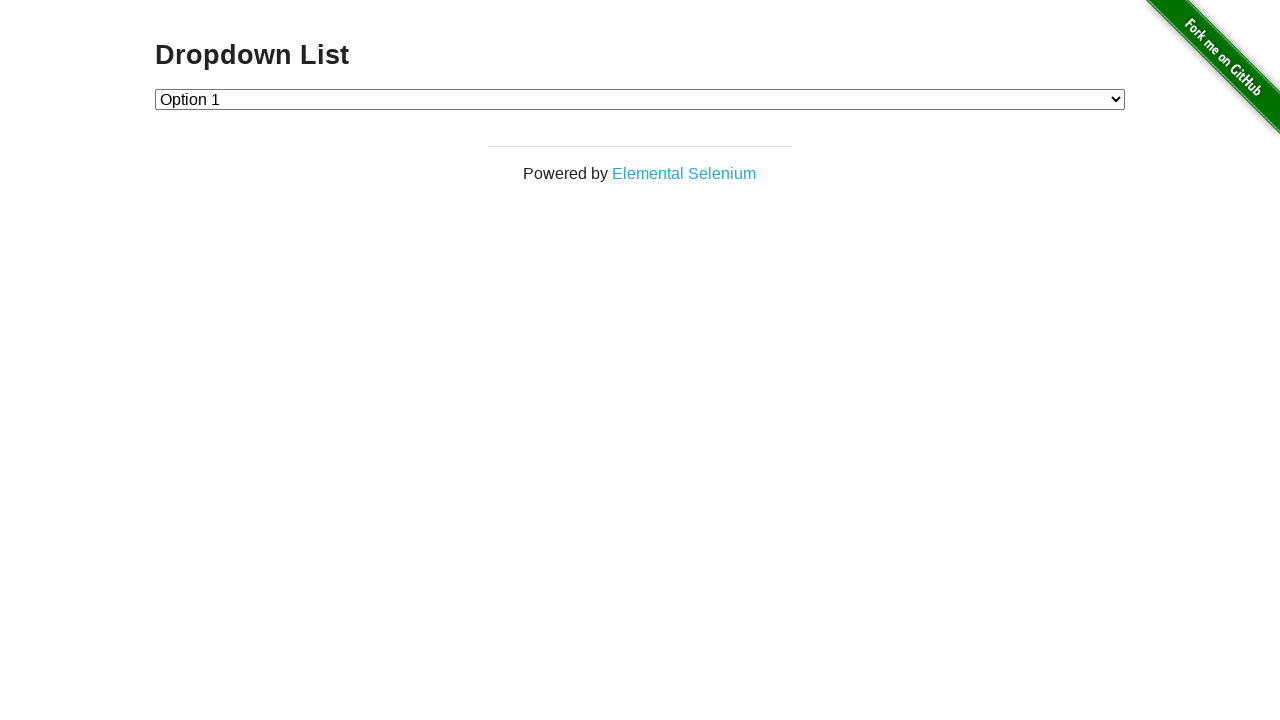

Verified that 'Option 1' was successfully selected (value = '1')
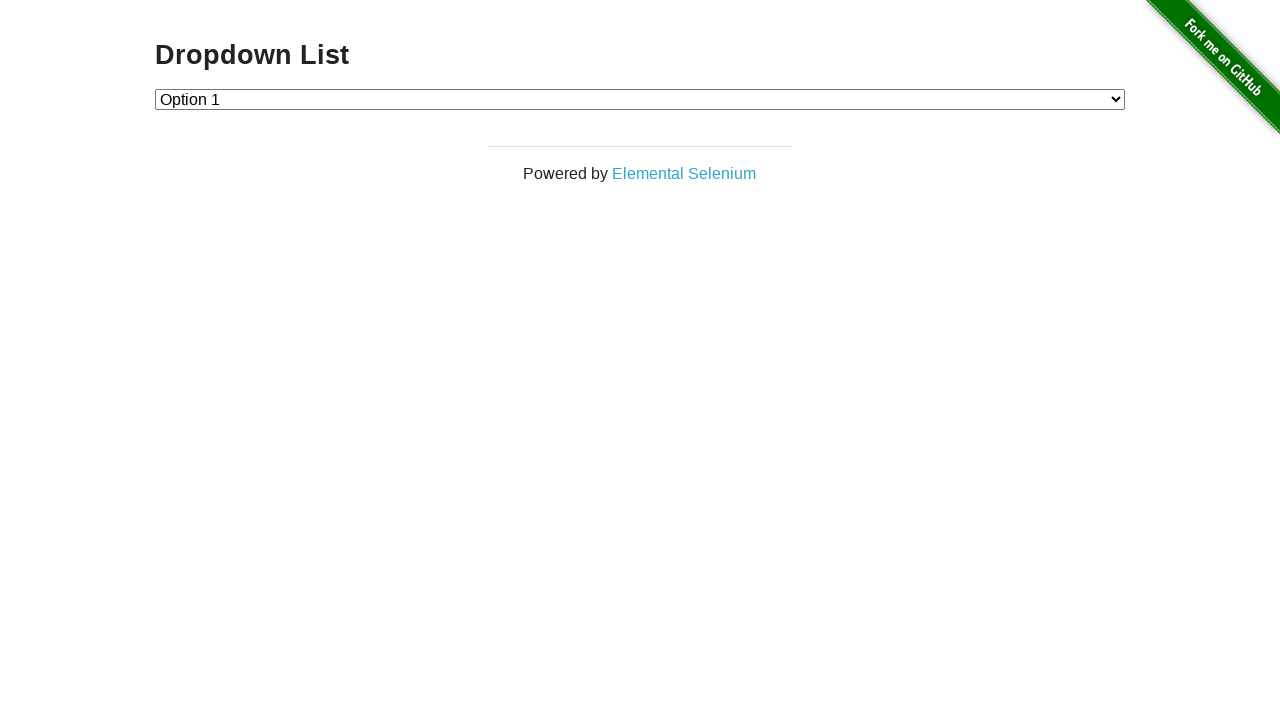

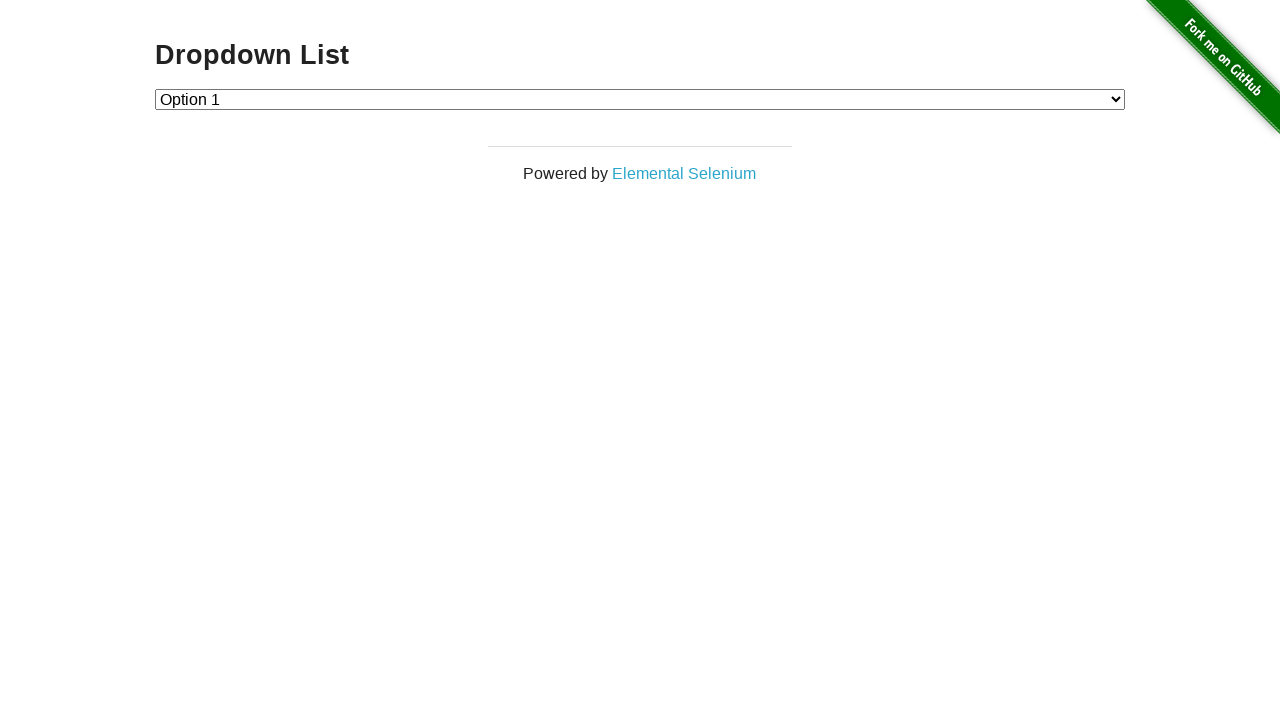